Tests file download functionality by clicking a download link and verifying the file was downloaded

Starting URL: https://testcenter.techproeducation.com/index.php?page=file-download

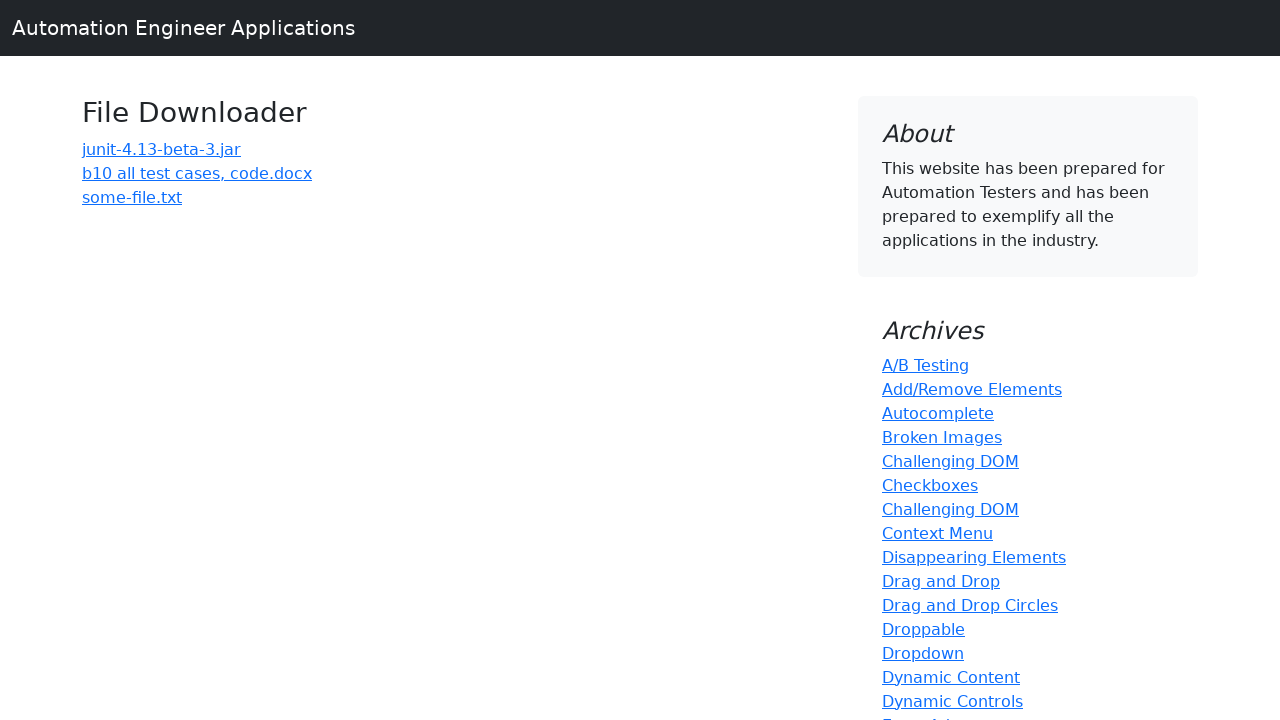

Clicked download link for 'b10 all' document at (197, 173) on a:has-text('b10 all')
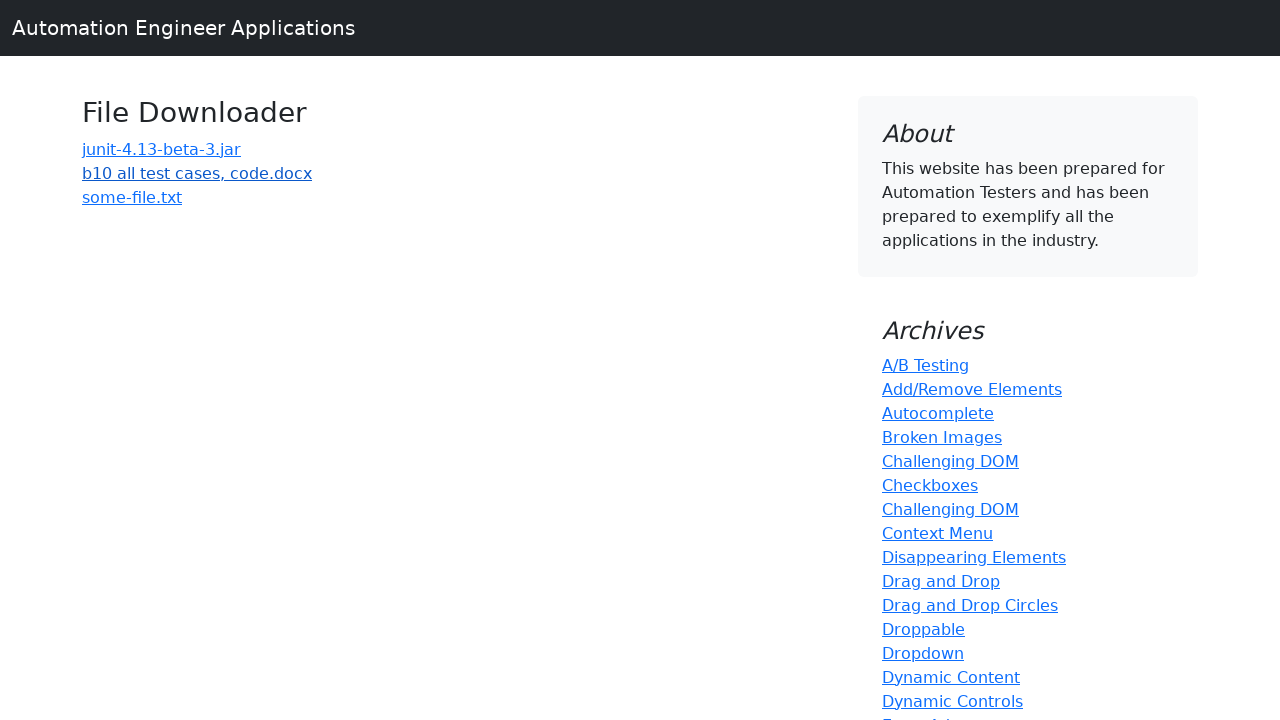

Initiated file download by clicking 'b10 all' link at (197, 173) on a:has-text('b10 all')
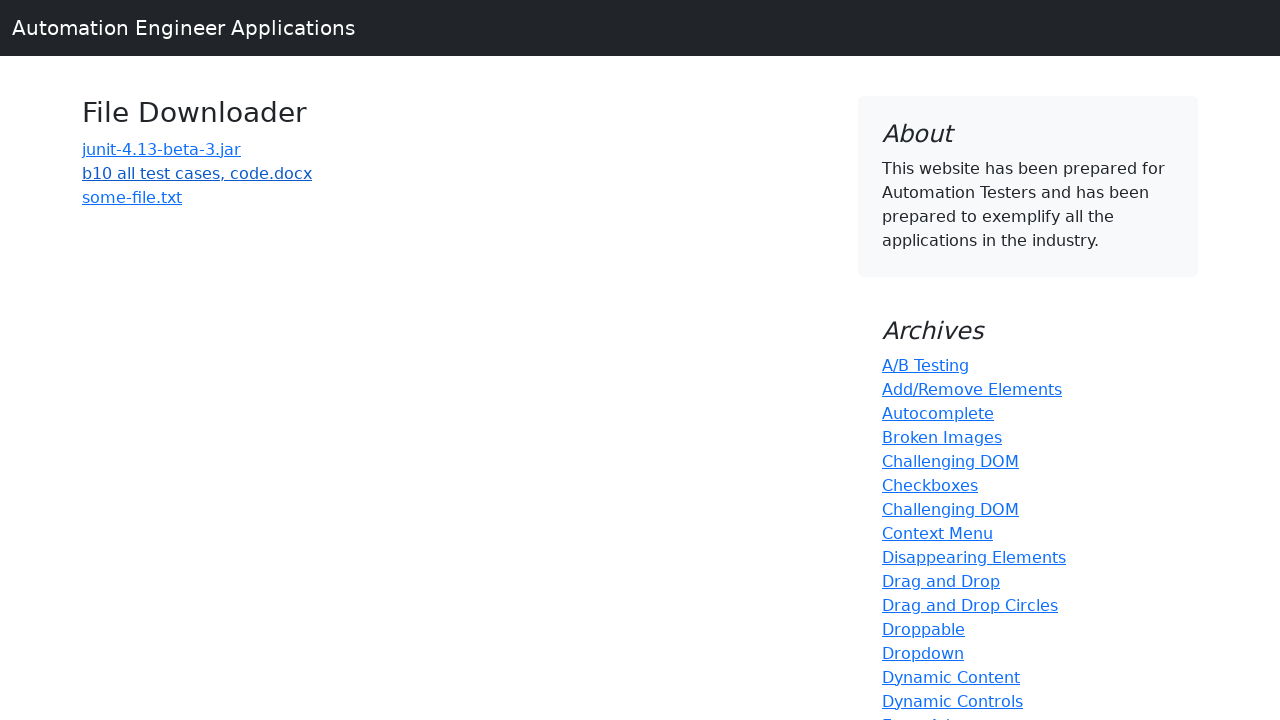

File download completed successfully
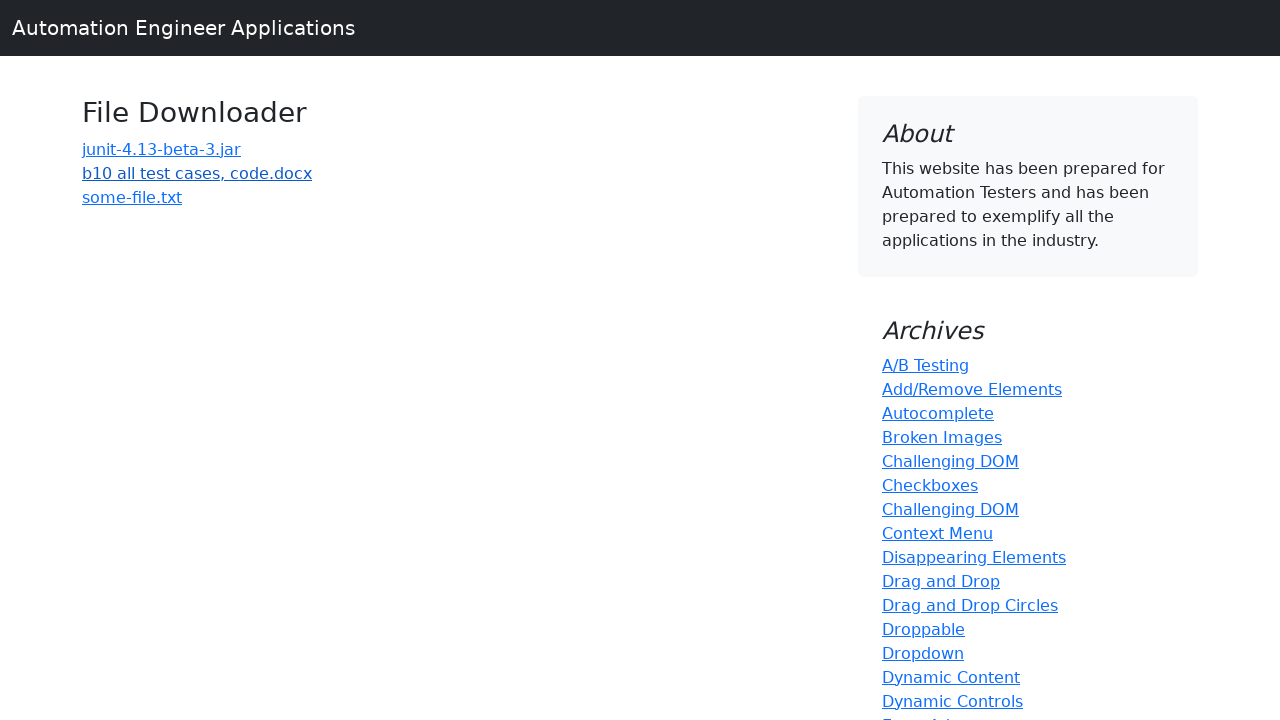

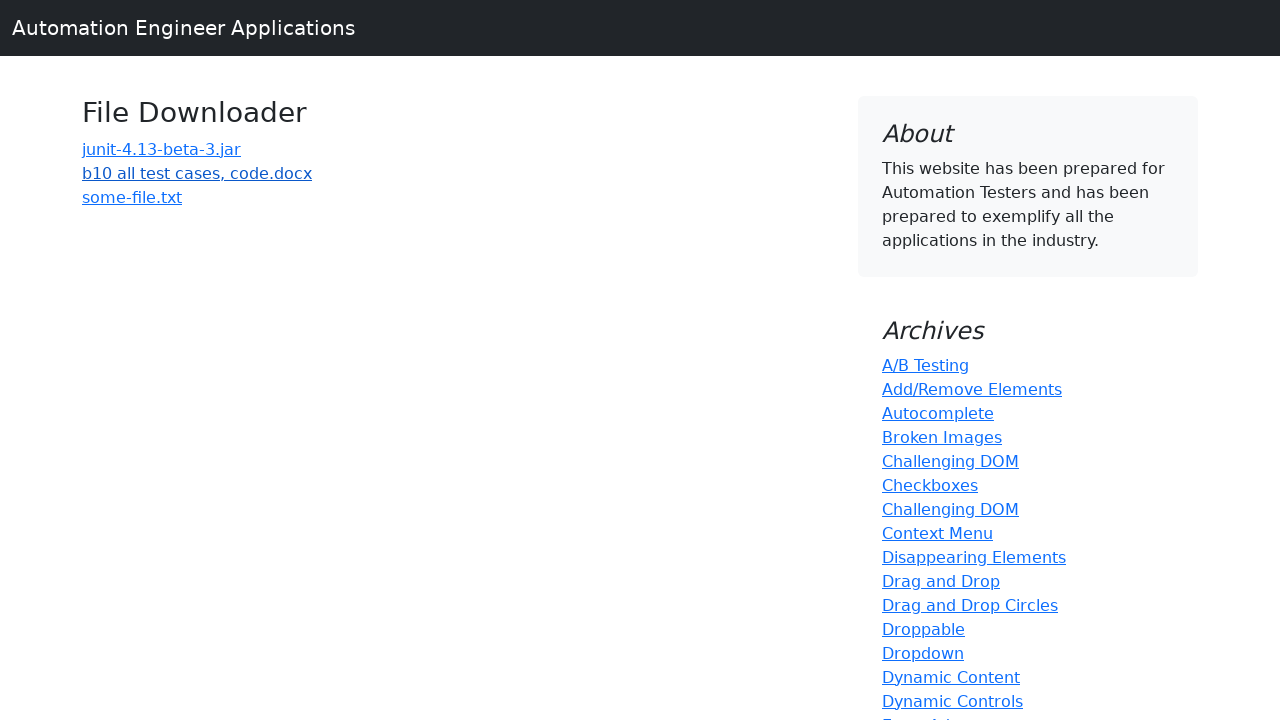